Navigates to OrangeHRM website, scrolls to footer, opens Privacy Policy, Service Privacy Policy, and General Public License links in new tabs, then switches between all opened tabs

Starting URL: https://www.orangehrm.com/

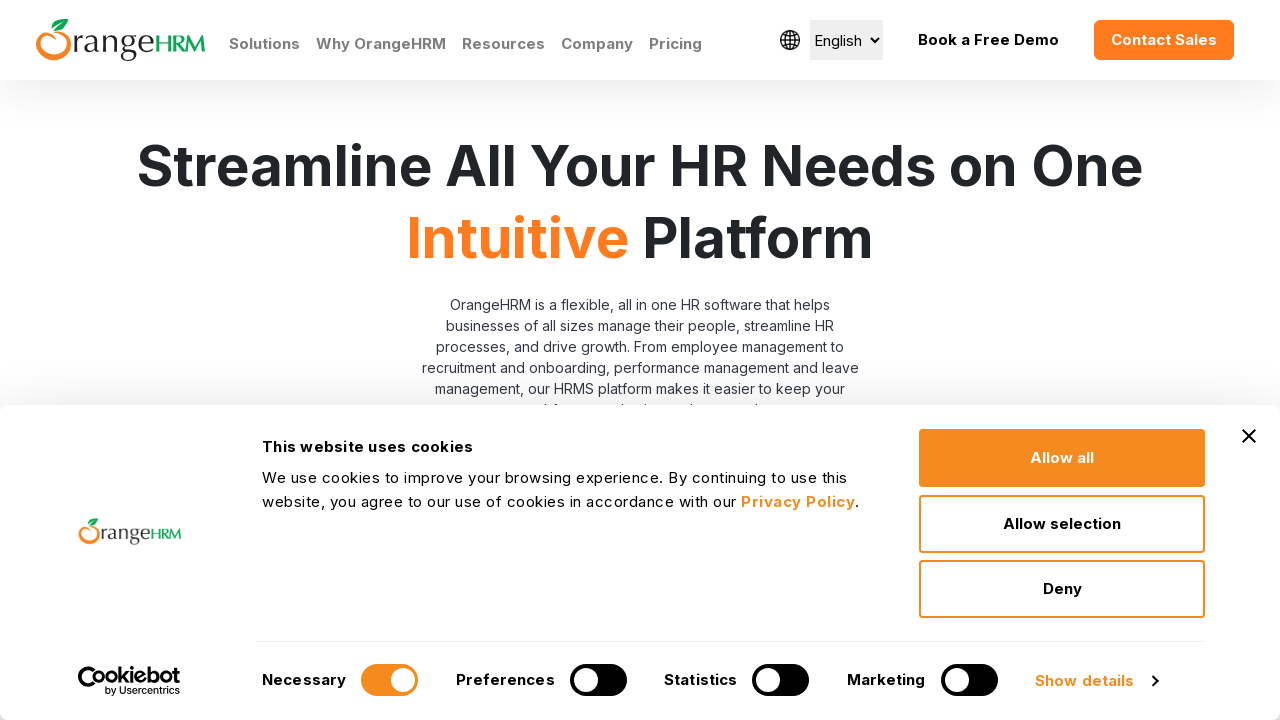

Scrolled to footer of OrangeHRM website
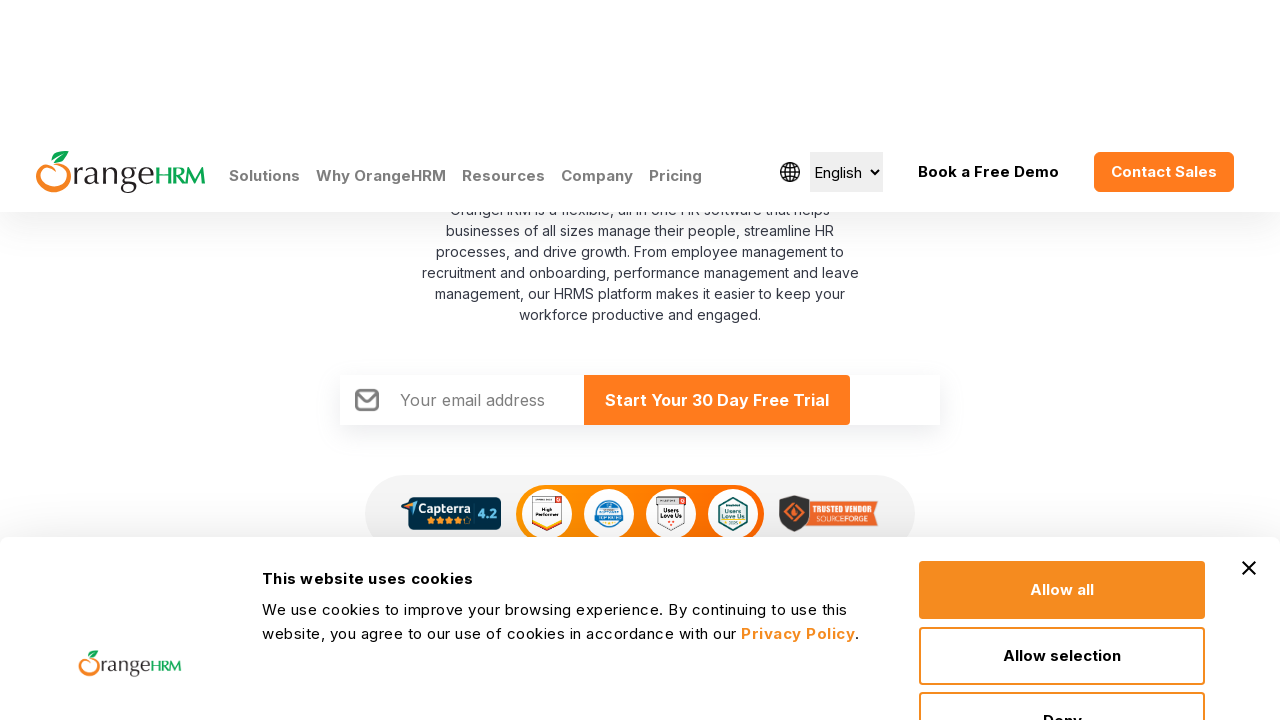

Clicked Privacy Policy link and opened in new tab at (798, 502) on a:has-text('Privacy Policy')
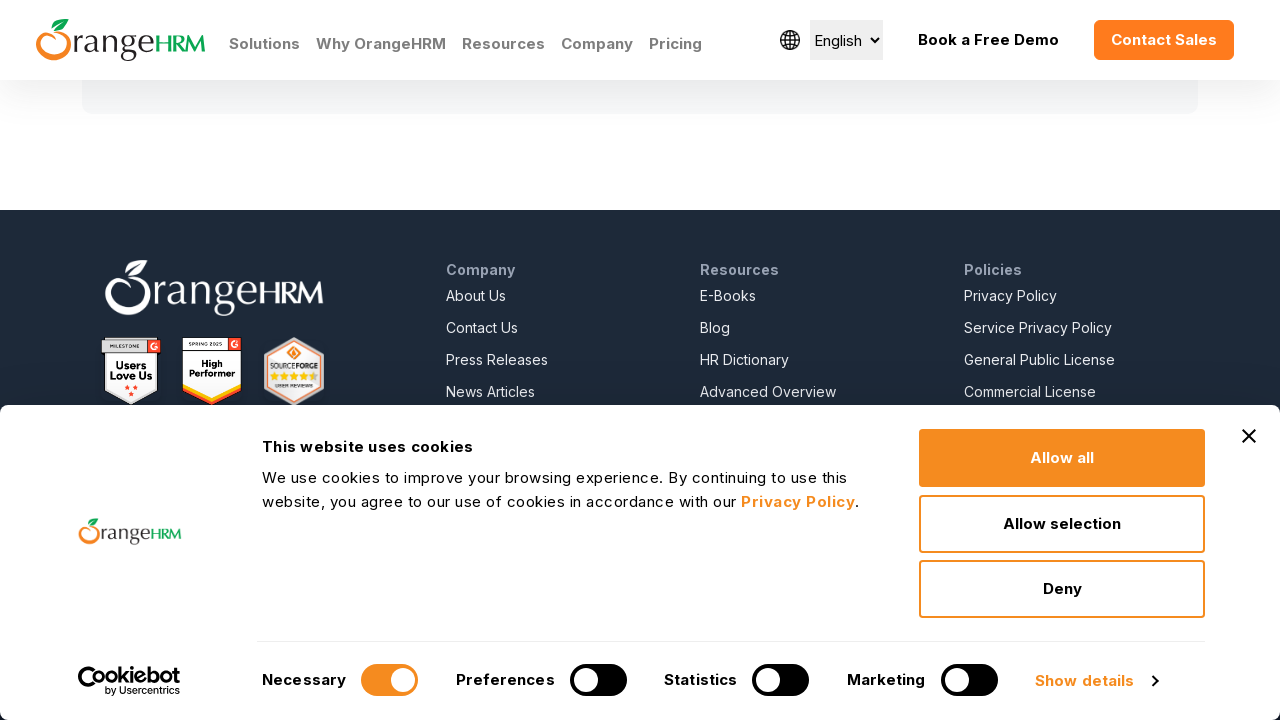

Clicked Service Privacy Policy link and opened in new tab at (1038, 328) on a:has-text('Service Privacy Policy')
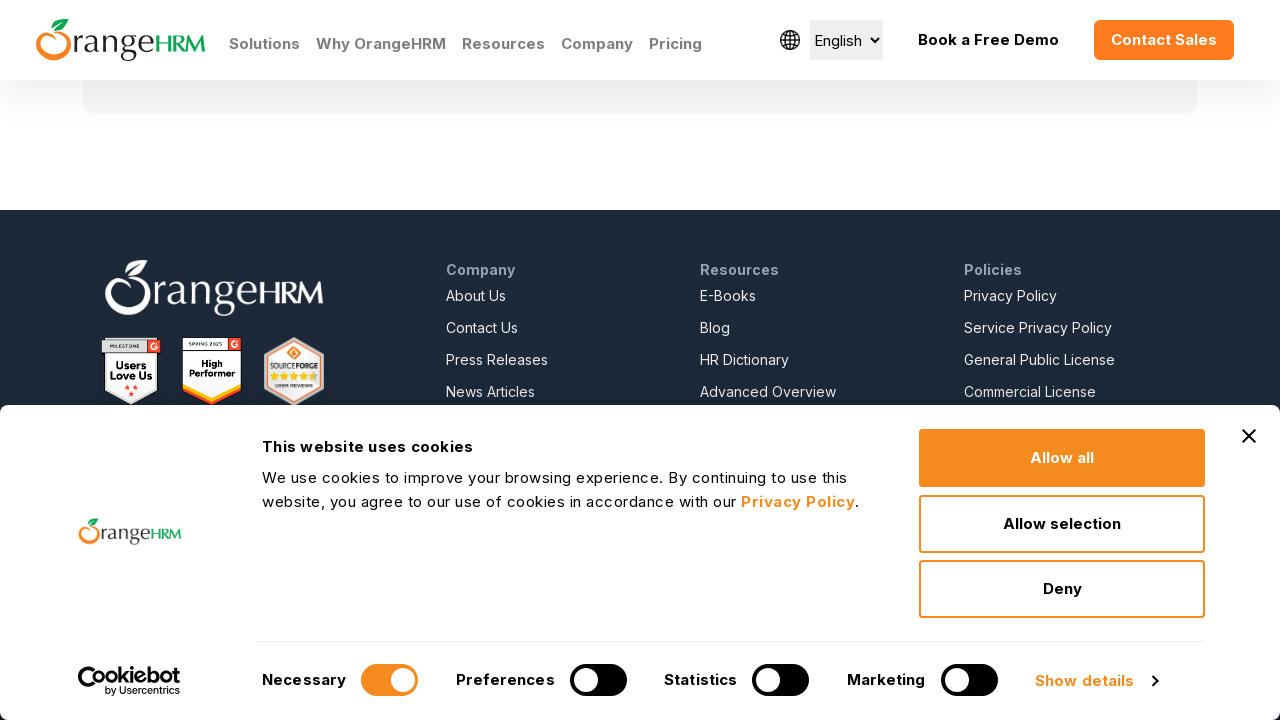

Clicked General Public License link and opened in new tab at (1040, 360) on a:has-text('General Public License')
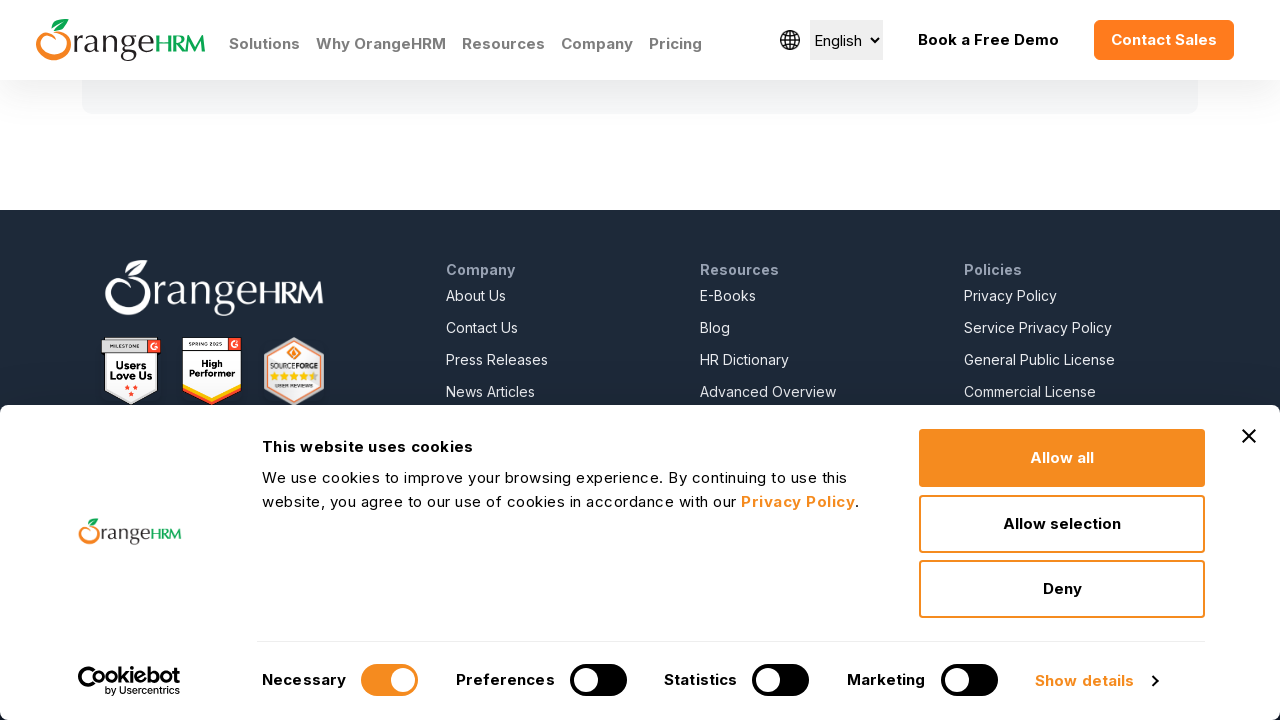

Retrieved and printed titles of all 4 open tabs
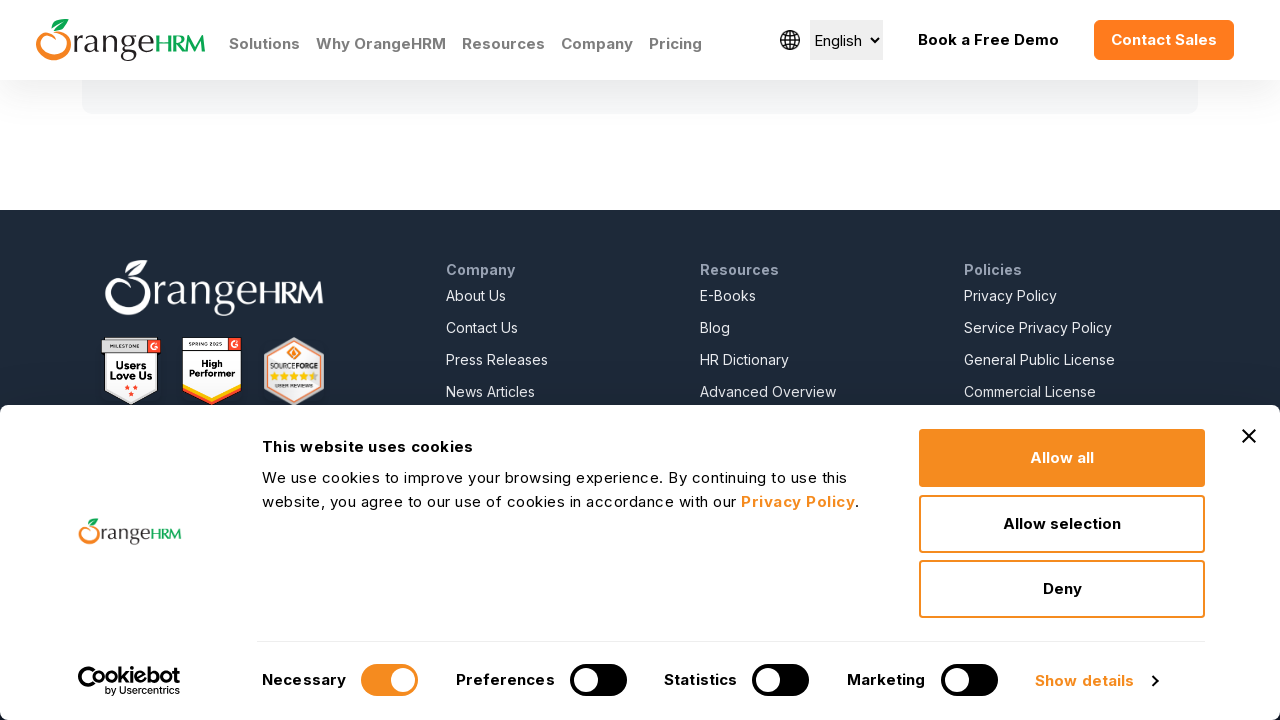

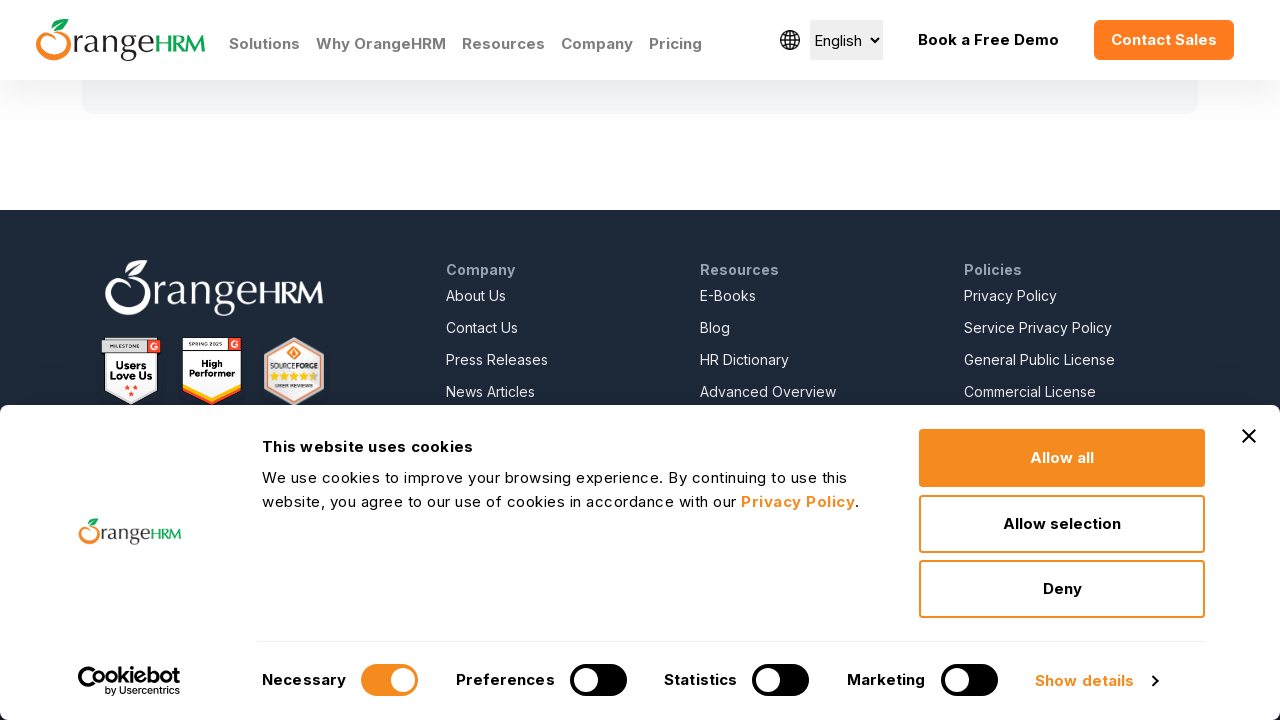